Tests Otaku Mode's search functionality by entering a product search query and submitting the search form

Starting URL: https://otakumode.com

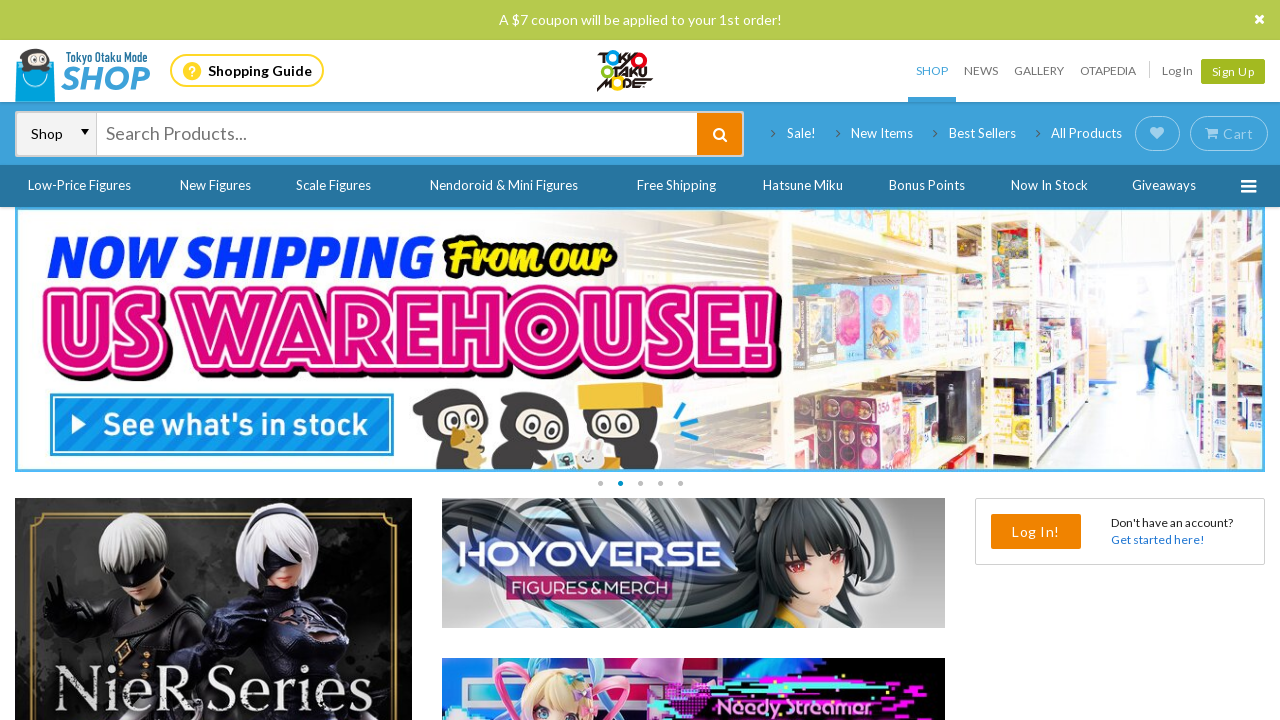

Filled search bar with 'Attack on Titan Eren Figure' on input[placeholder='Search Products...']
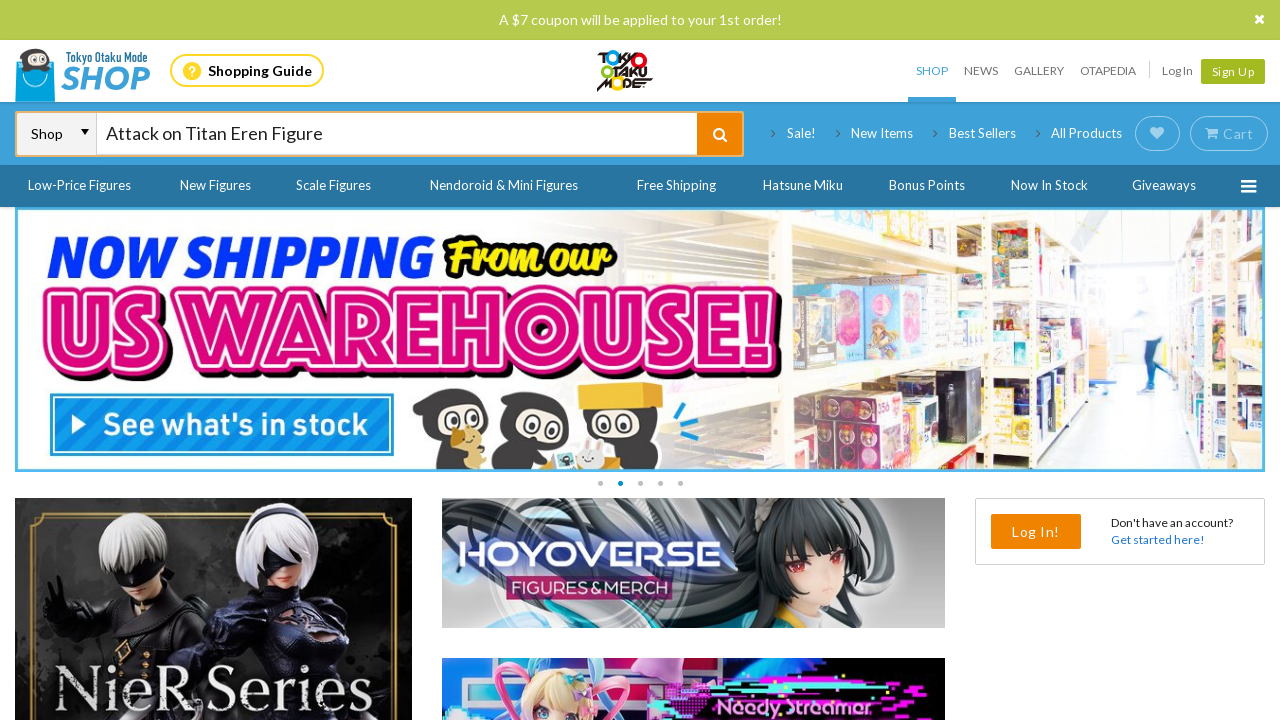

Pressed Enter to submit search form
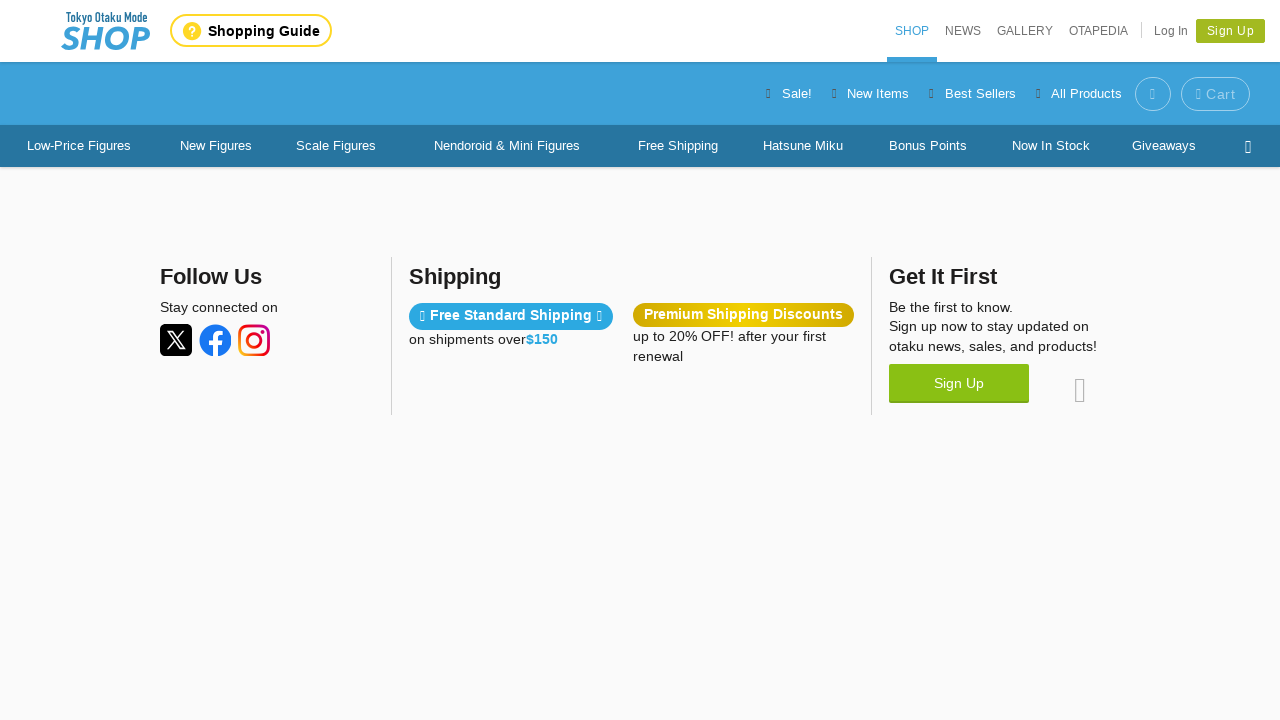

Search results loaded successfully
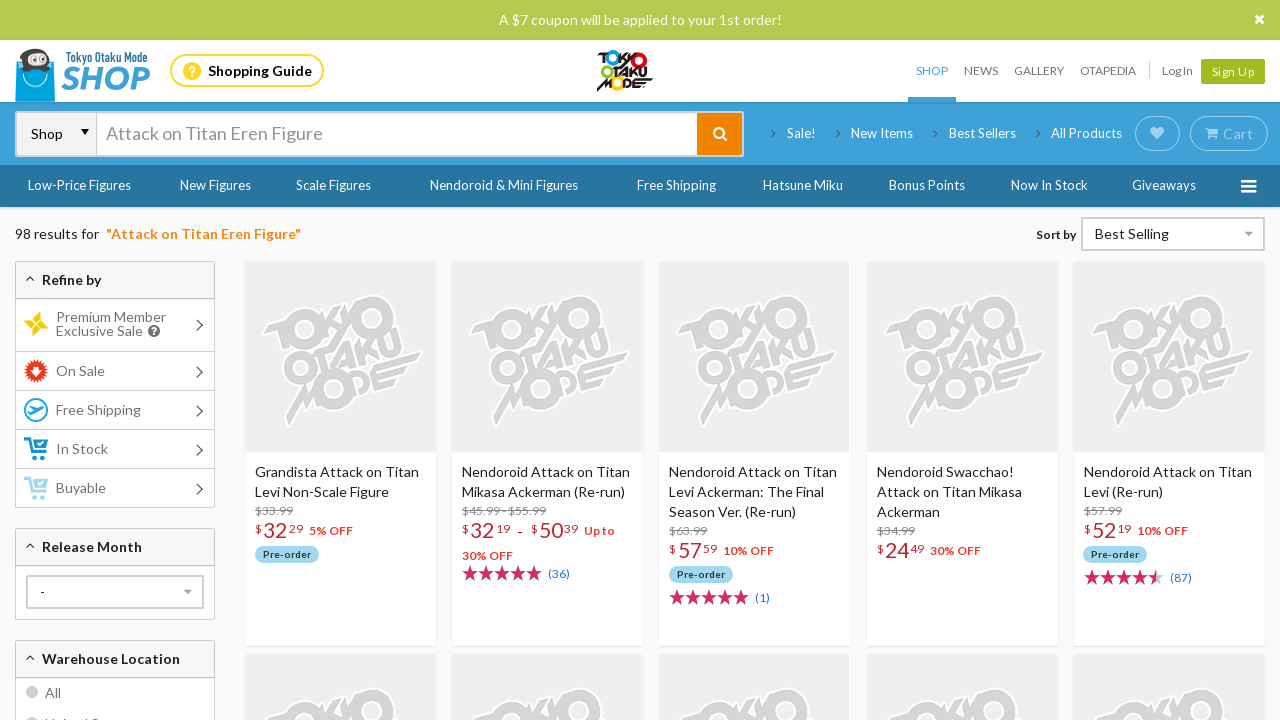

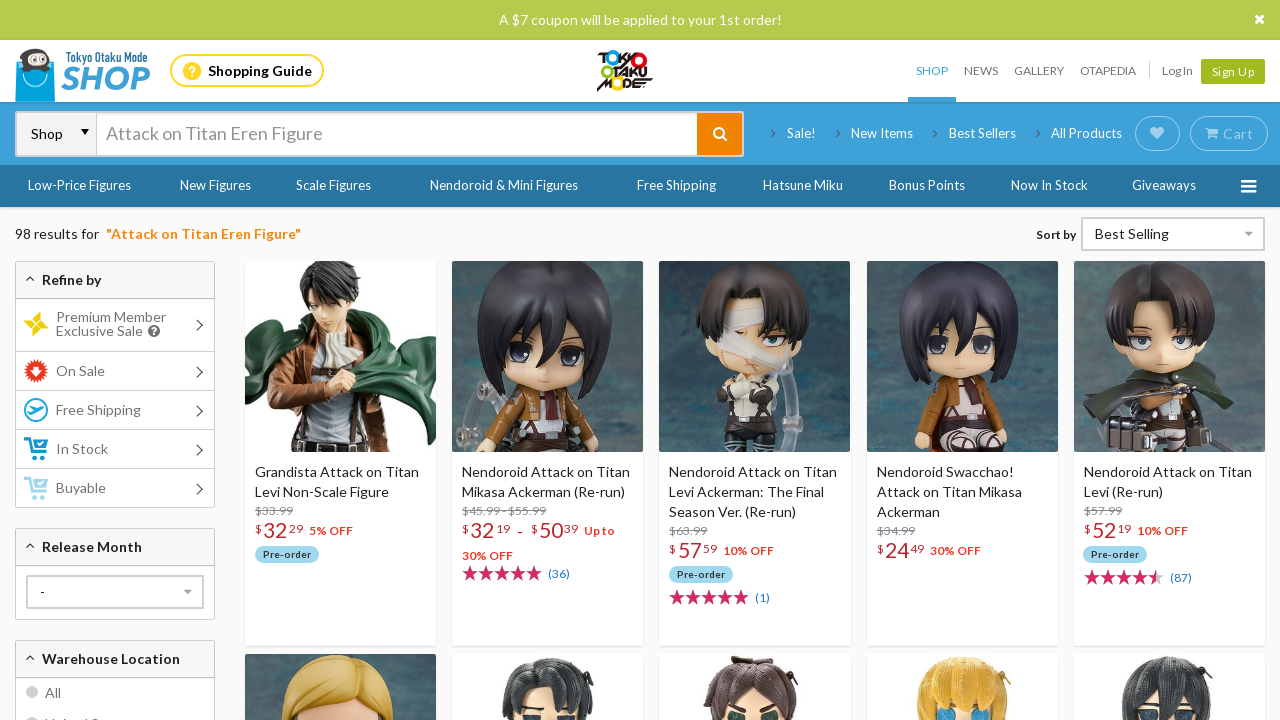